Tests password reset functionality by entering an incorrect username and verifying the error message displayed

Starting URL: https://login1.nextbasecrm.com/?forgot_password=yes

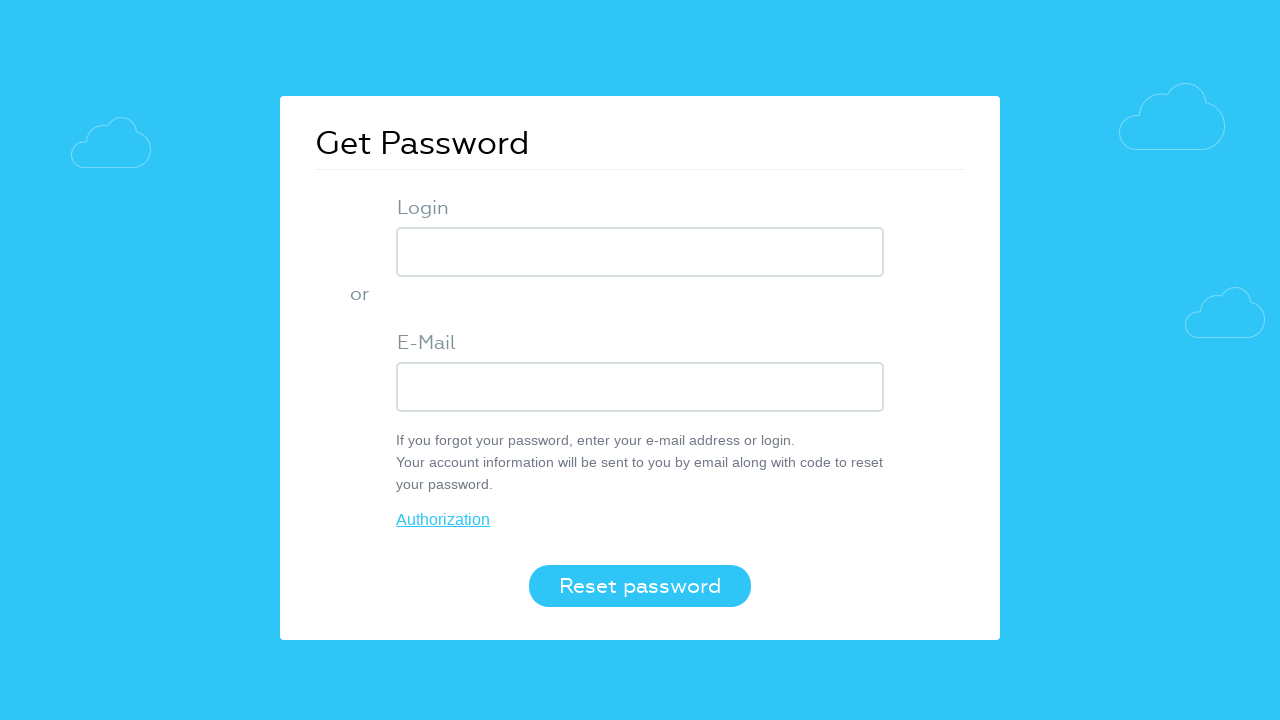

Filled login field with incorrect username 'incorrect' on input.login-inp
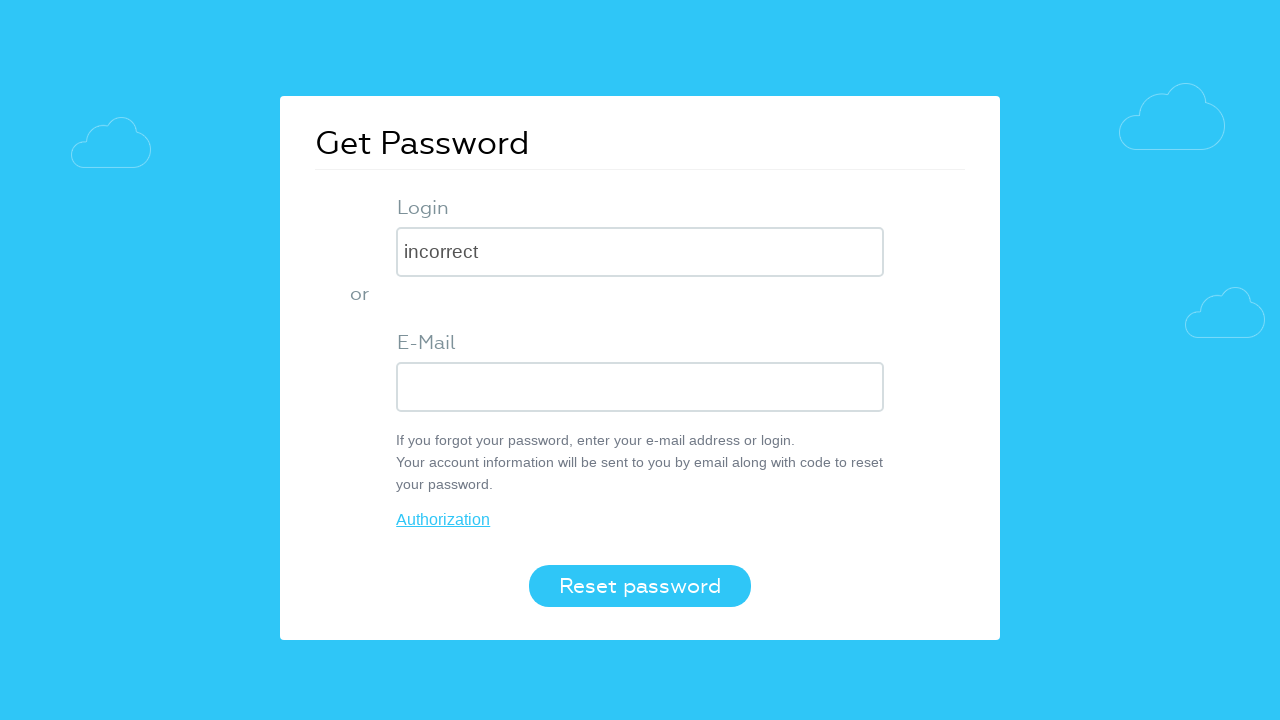

Clicked Reset password button at (640, 586) on button.login-btn
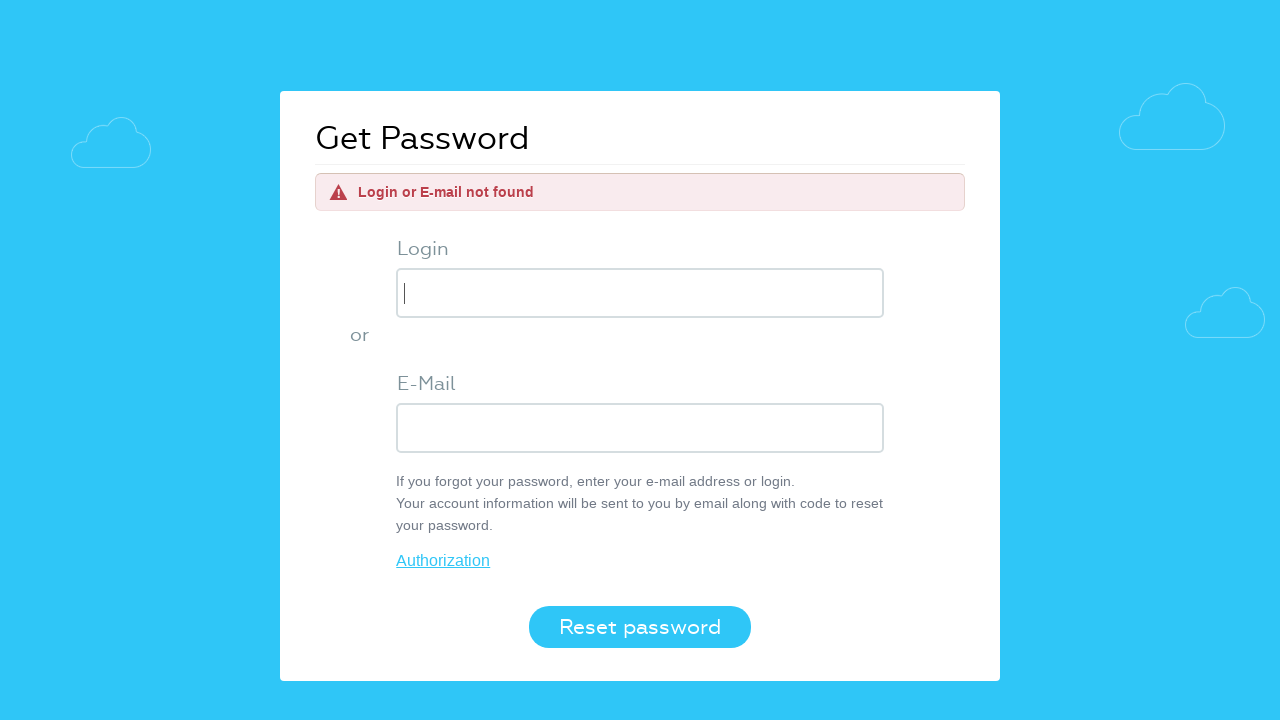

Error message element appeared
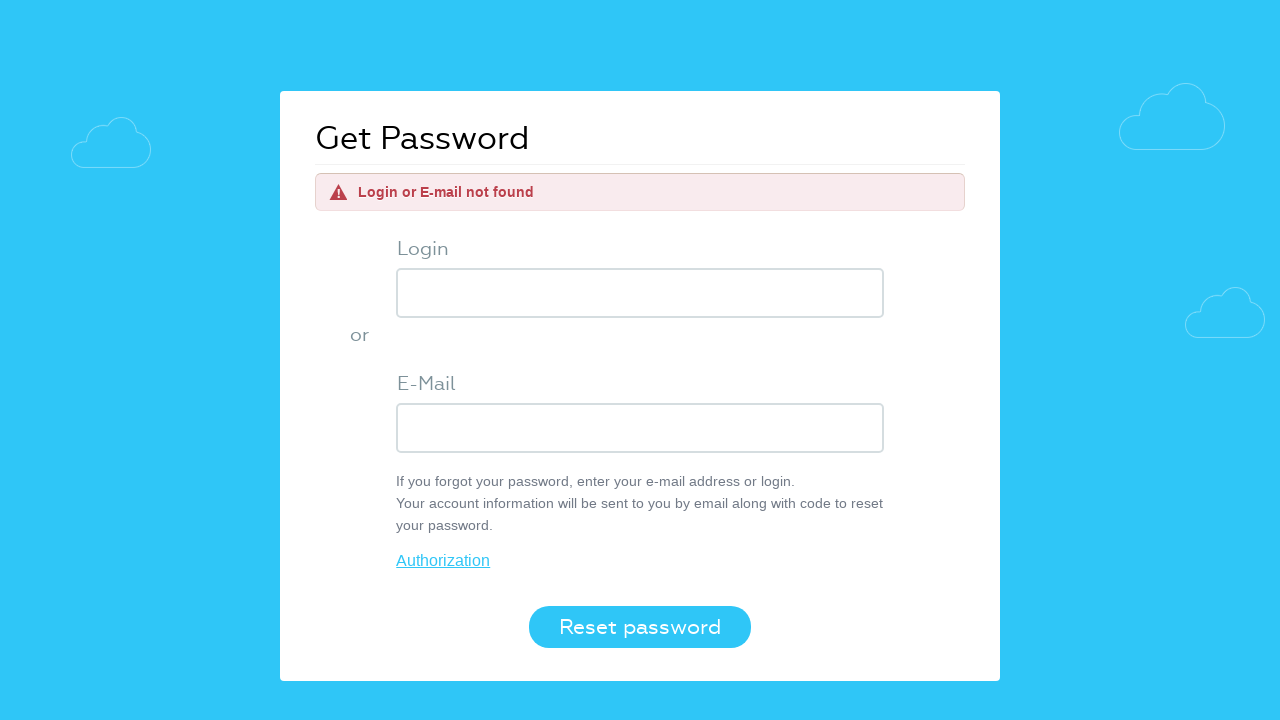

Verified error message displays 'Login or E-mail not found'
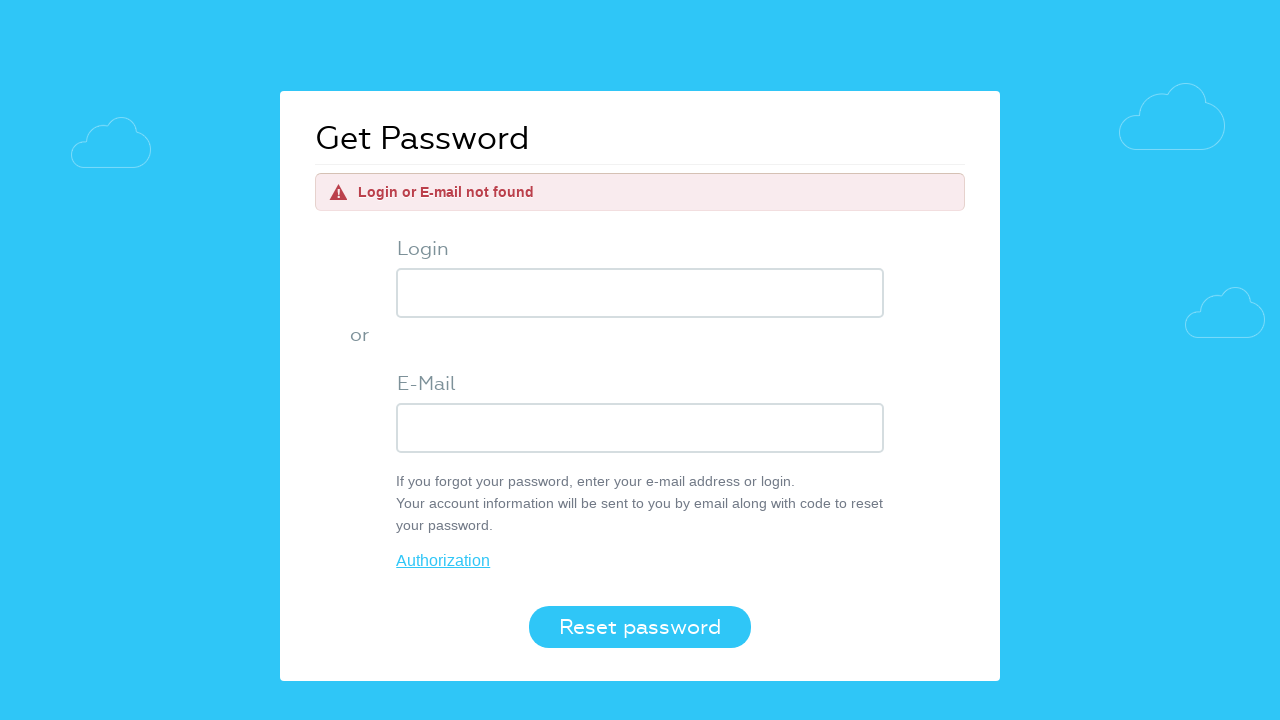

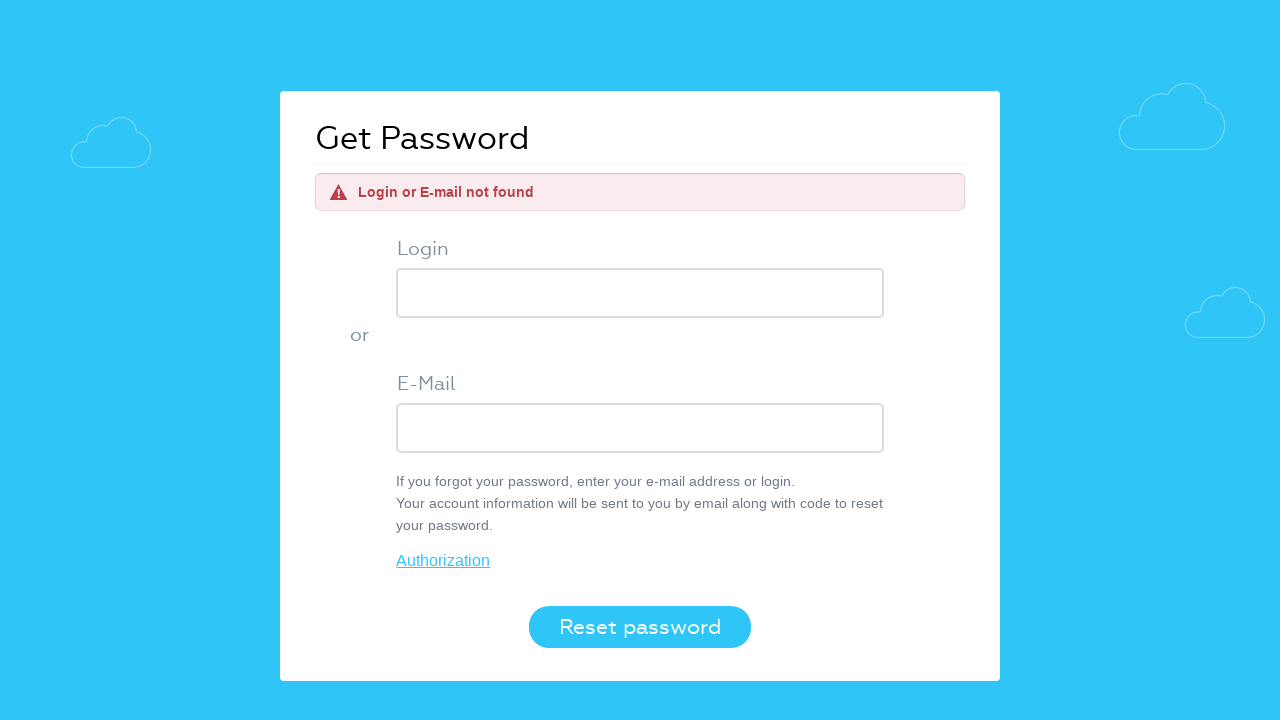